Tests drag and drop functionality by dragging a draggable element and dropping it onto a droppable target element using click-hold-move-release actions.

Starting URL: https://jqueryui.com/resources/demos/droppable/default.html

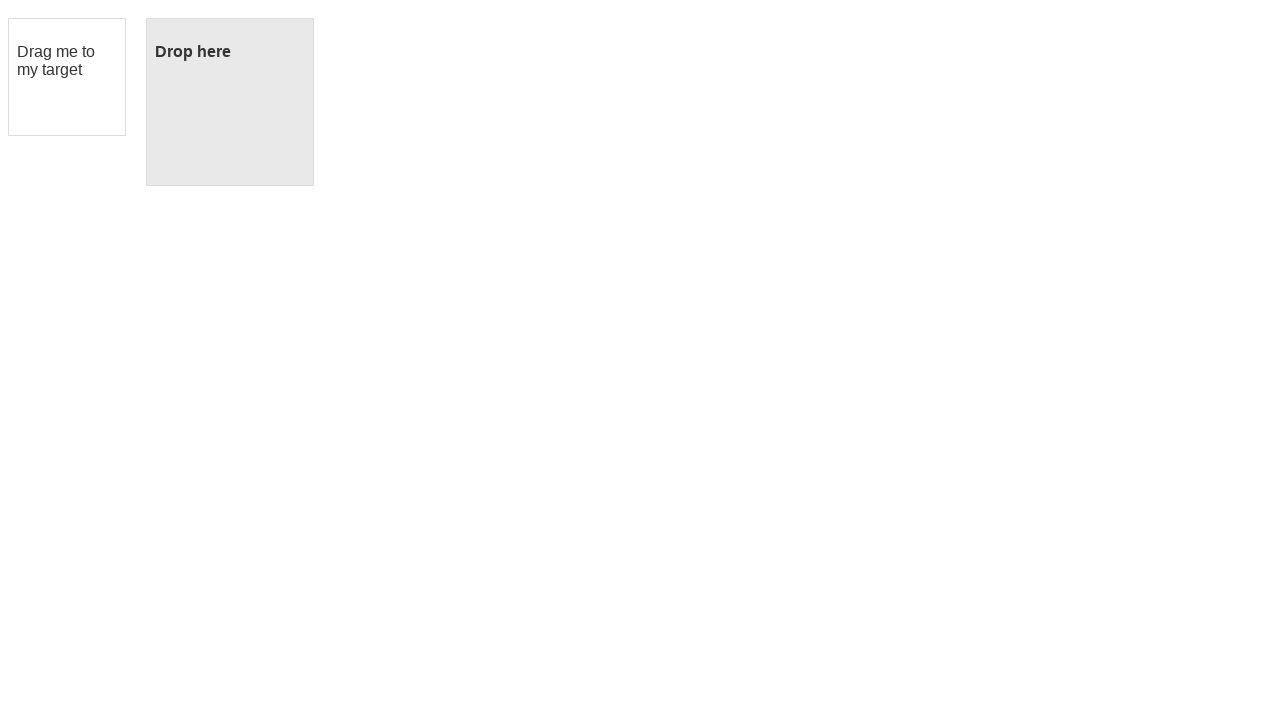

Located draggable source element with ID 'draggable'
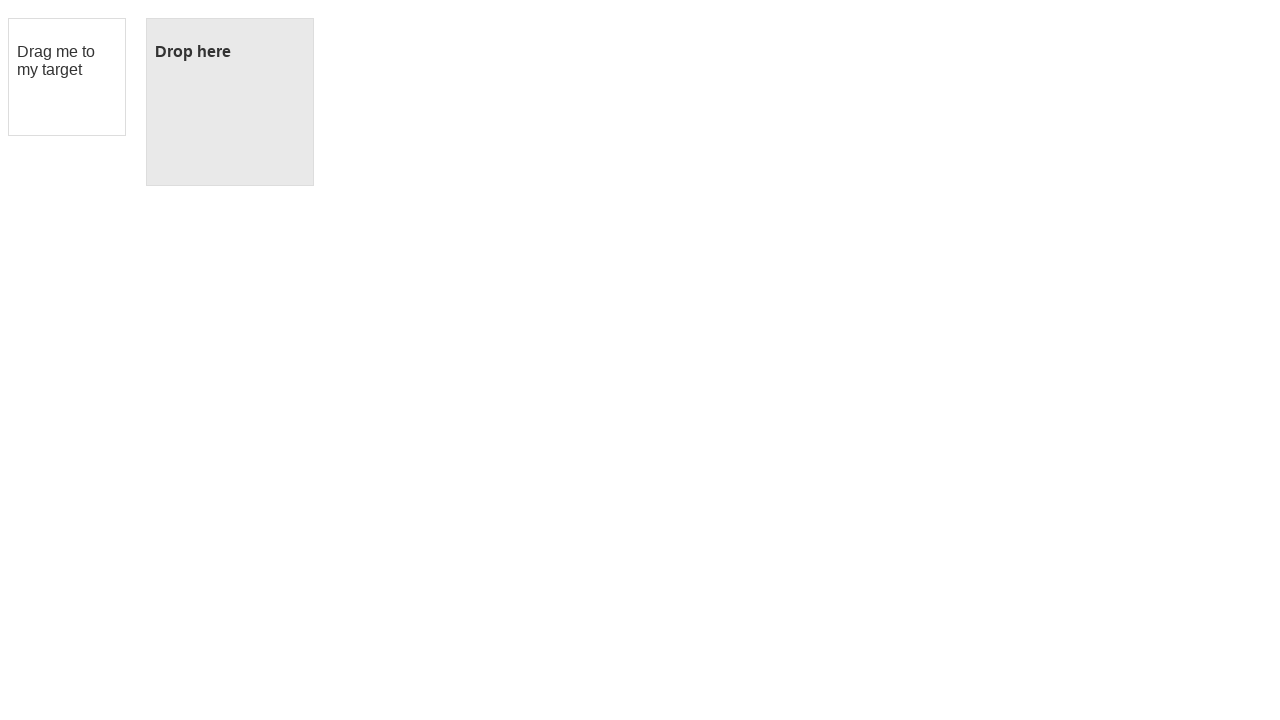

Located droppable target element with ID 'droppable'
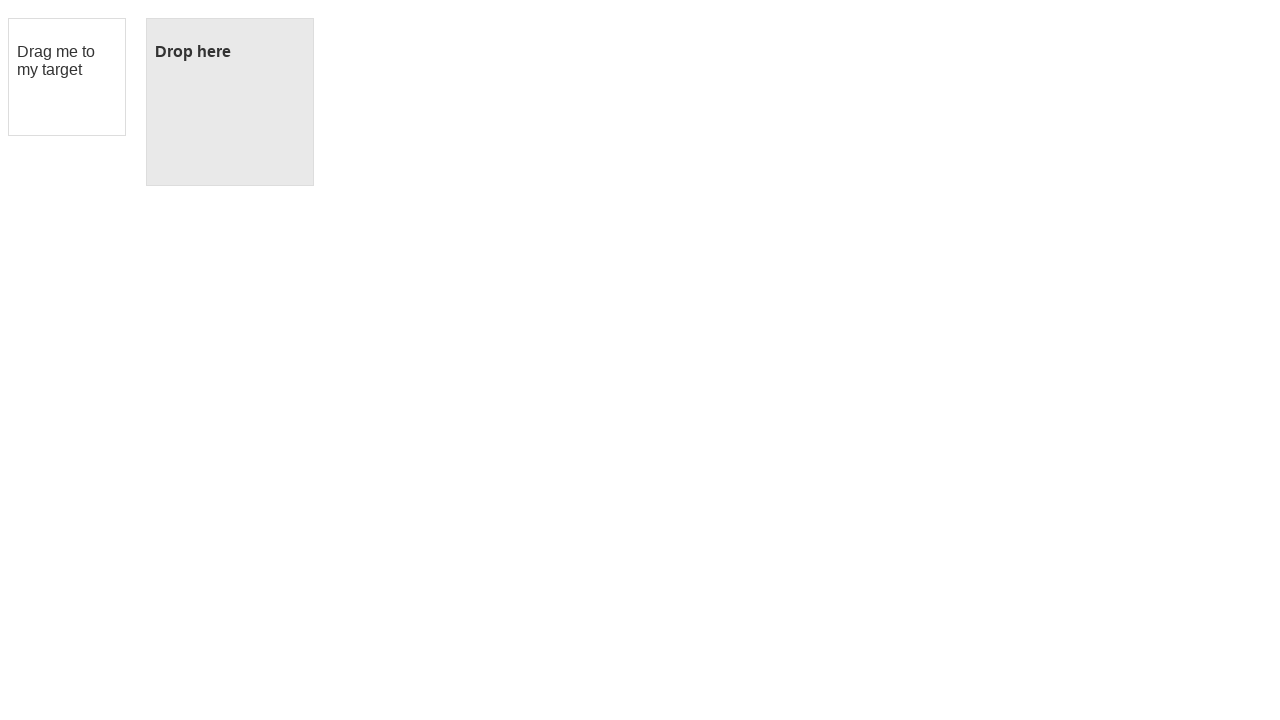

Dragged source element and dropped it onto target element at (230, 102)
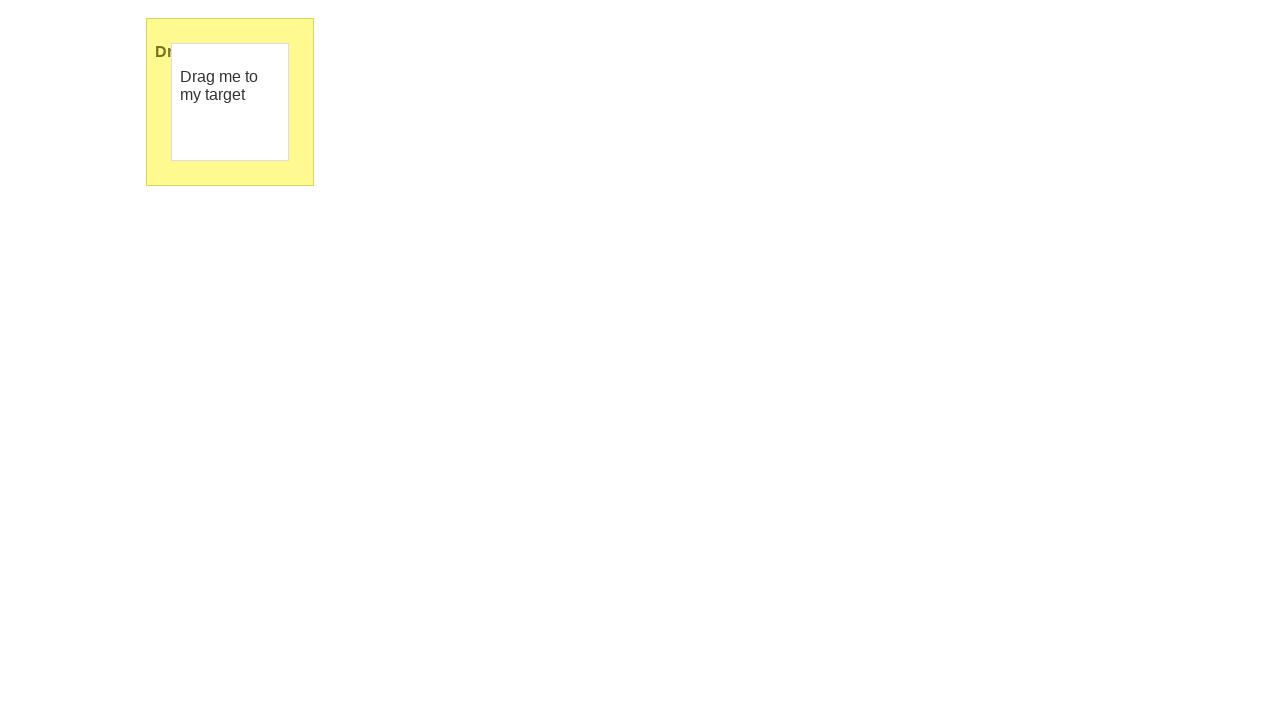

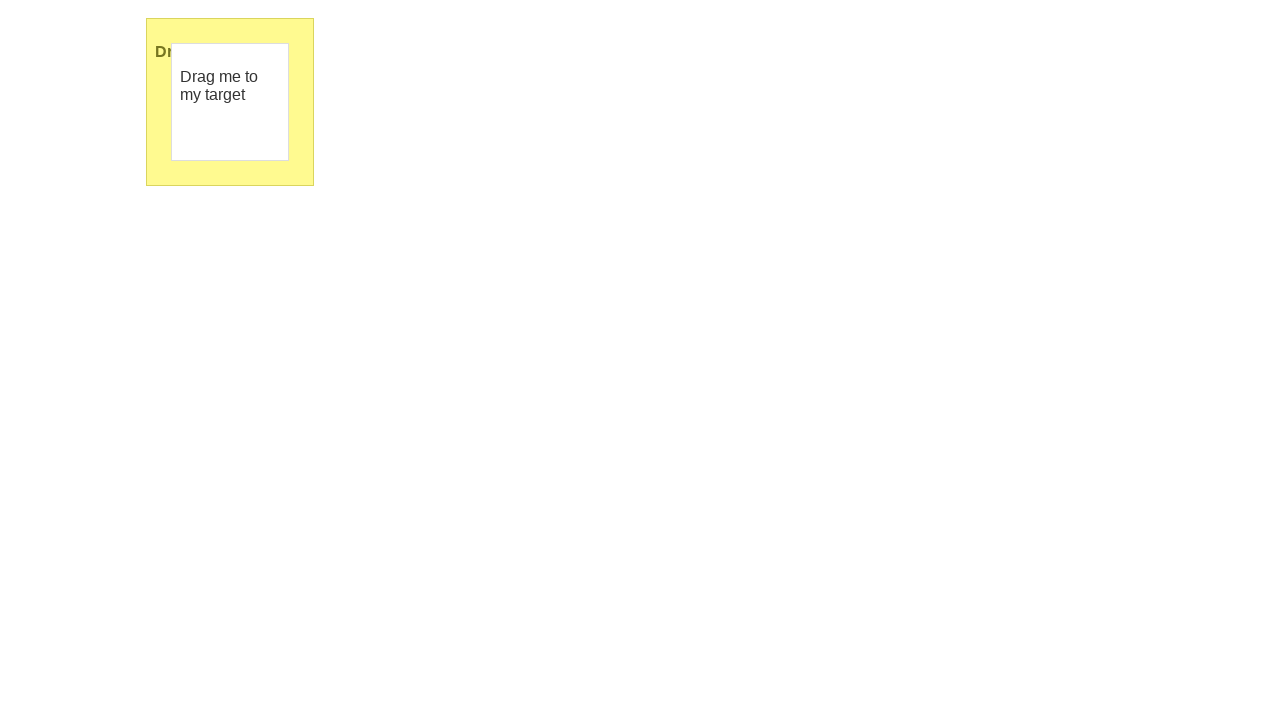